Tests a slow calculator web application by setting a delay, performing an addition operation (7 + 8), and verifying the result equals 15

Starting URL: https://bonigarcia.dev/selenium-webdriver-java/slow-calculator.html

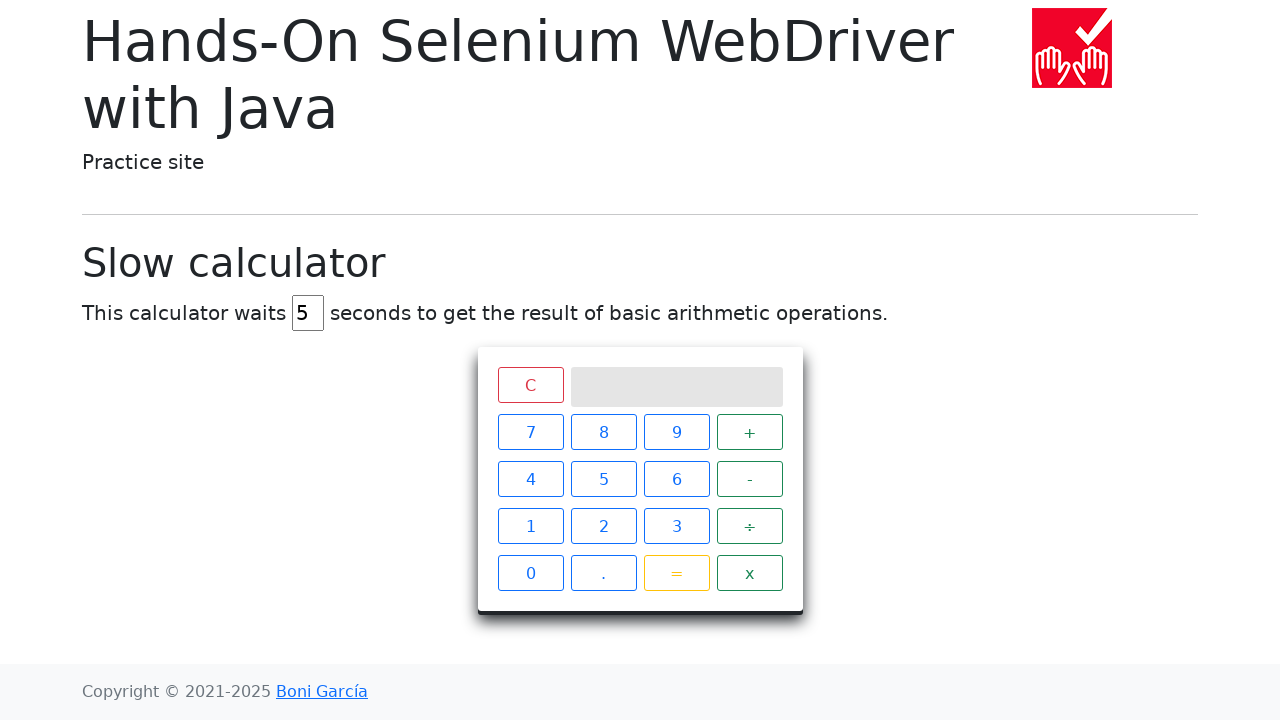

Navigated to slow calculator application
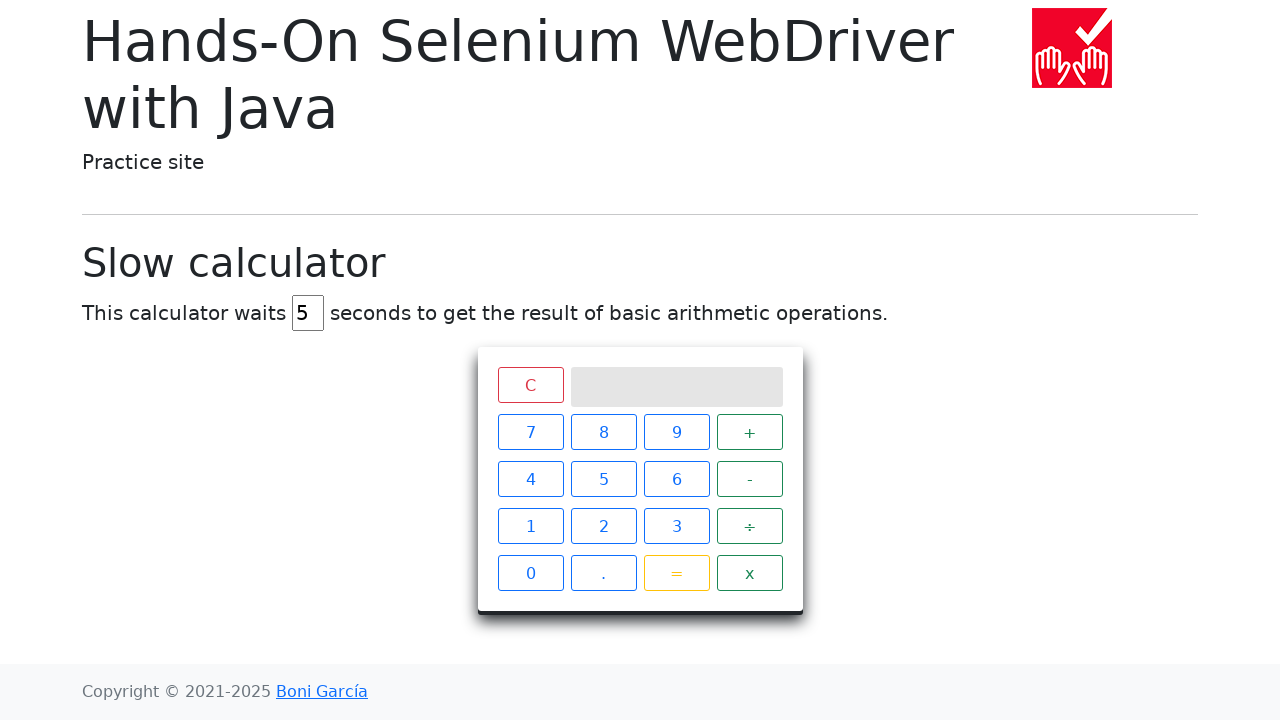

Cleared the delay input field on input#delay
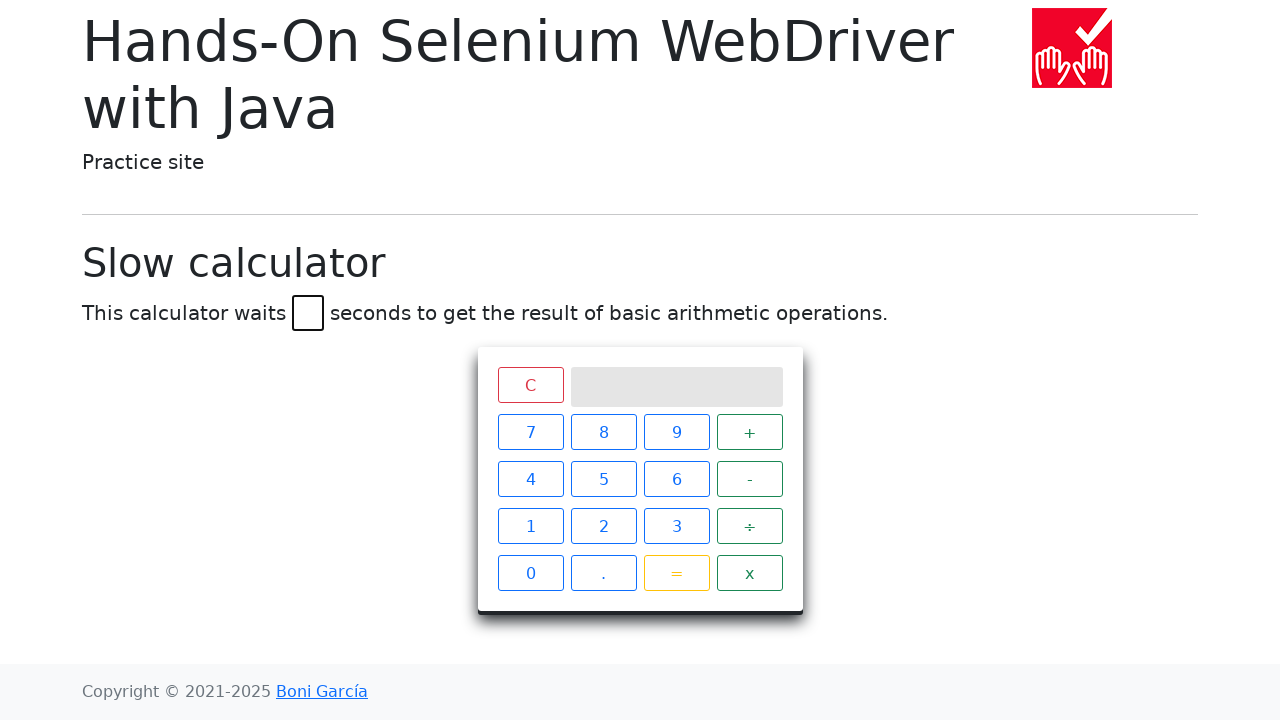

Set delay to 45 seconds on input#delay
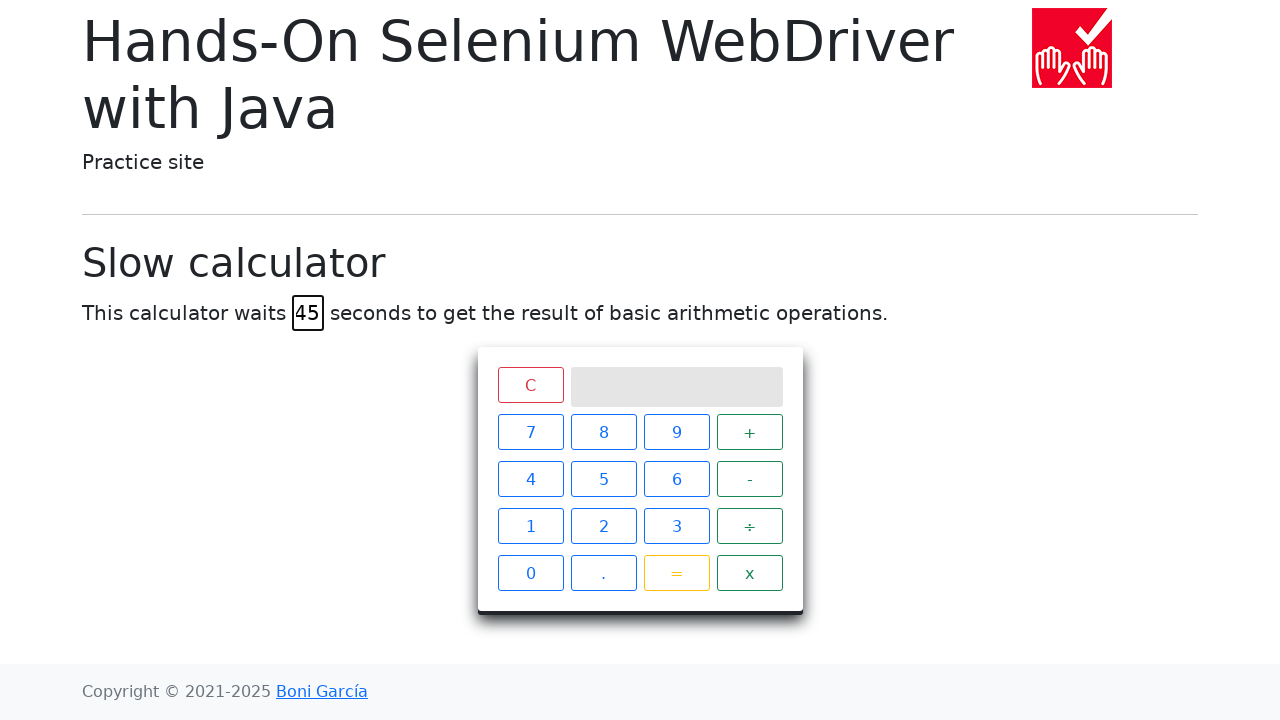

Clicked number 7 on calculator at (530, 432) on xpath=//span[text()='7']
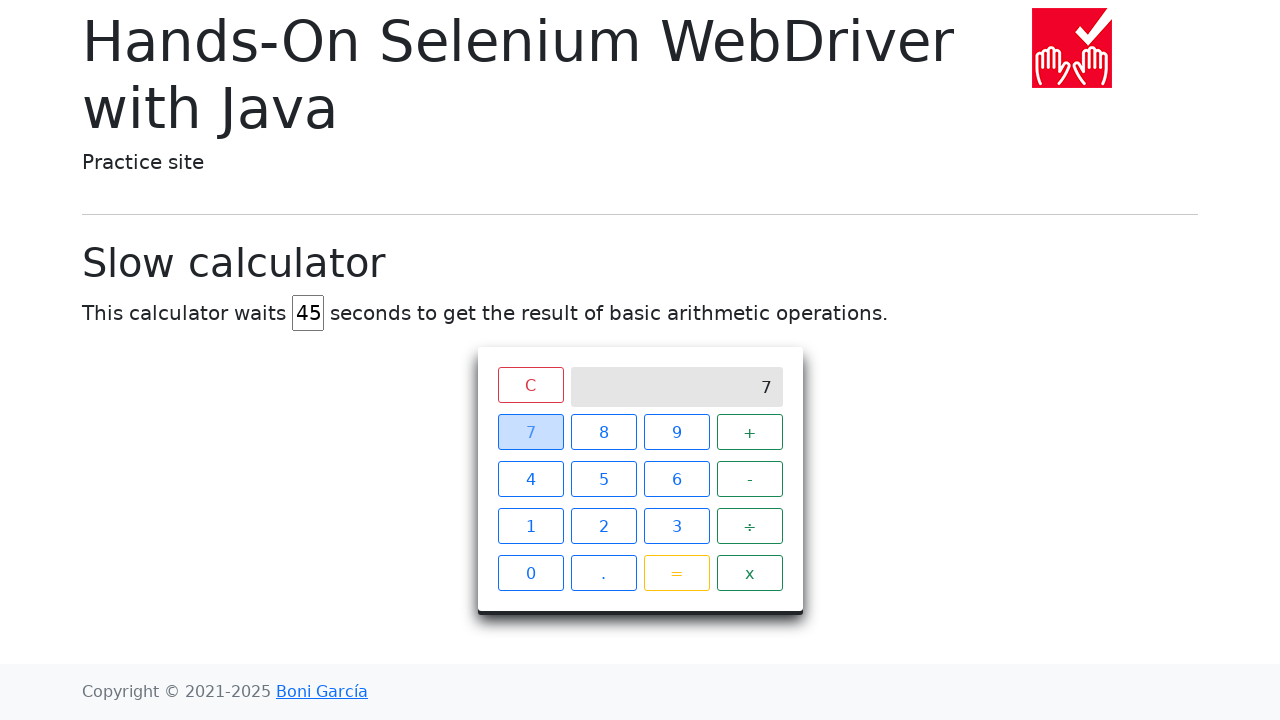

Clicked plus operator at (750, 432) on xpath=//span[text()='+']
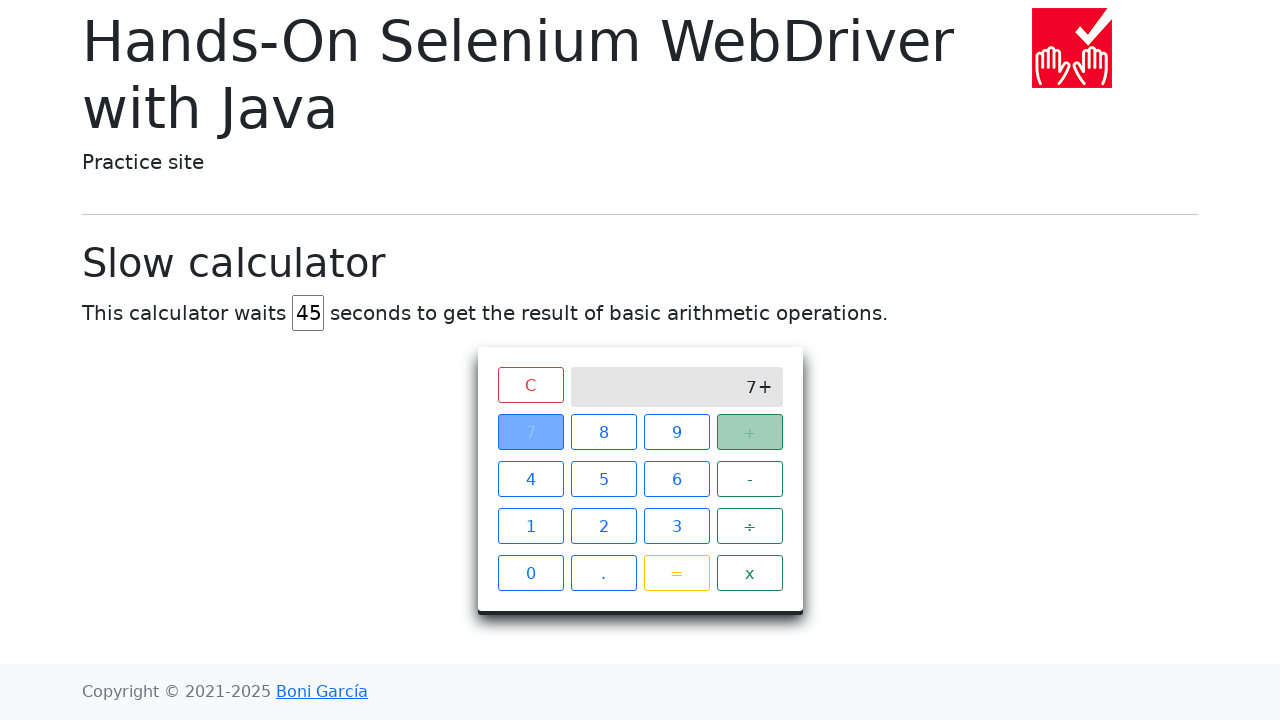

Clicked number 8 on calculator at (604, 432) on xpath=//span[text()='8']
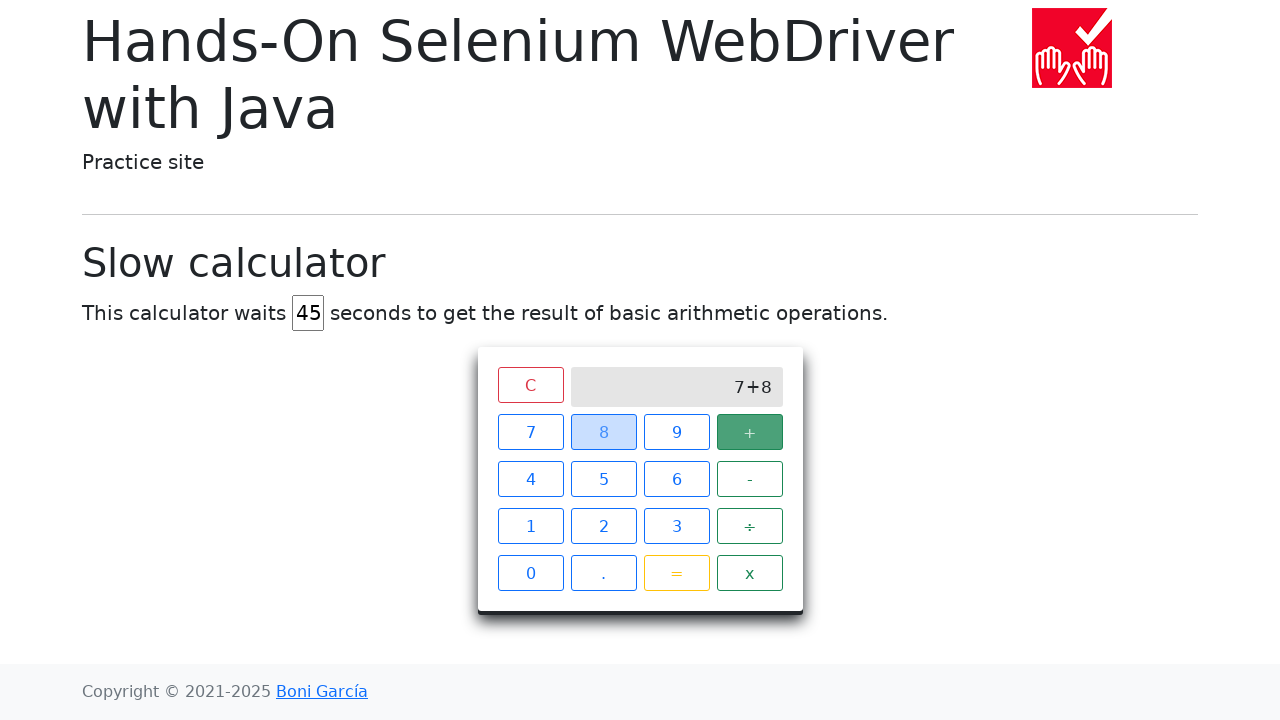

Clicked equals button to calculate 7 + 8 at (676, 573) on span.btn.btn-outline-warning
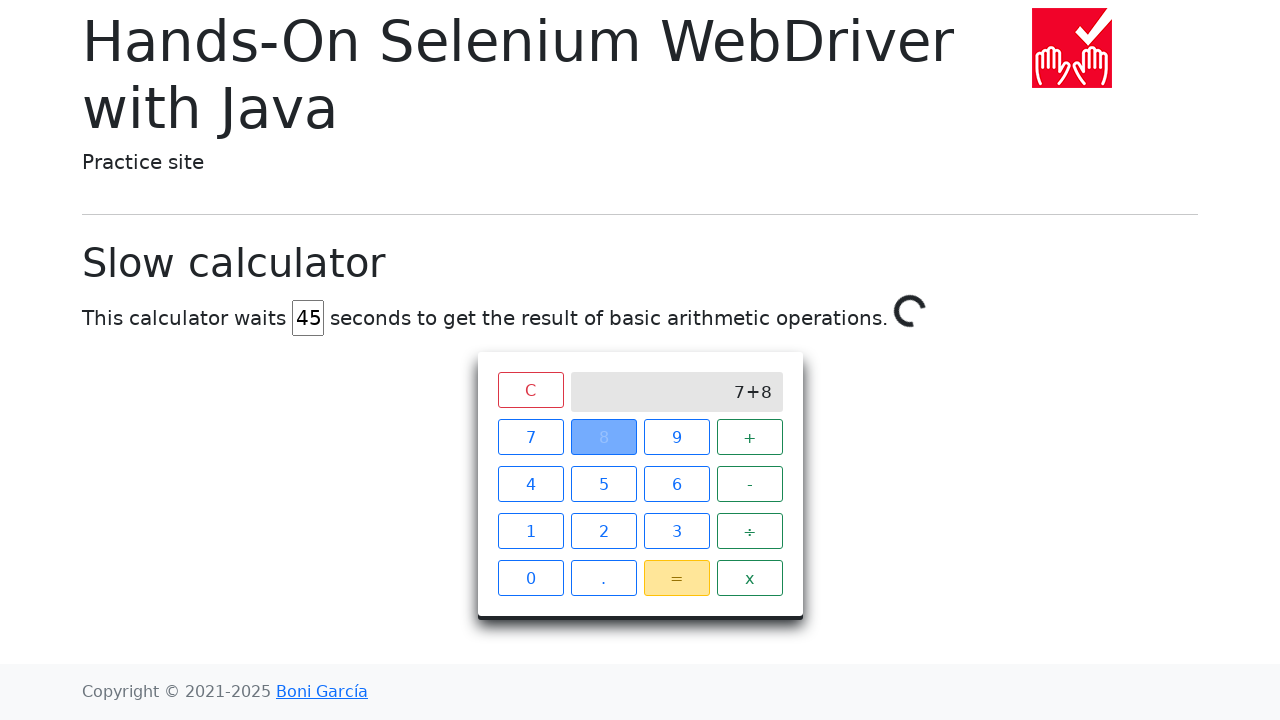

Verified calculation result equals 15
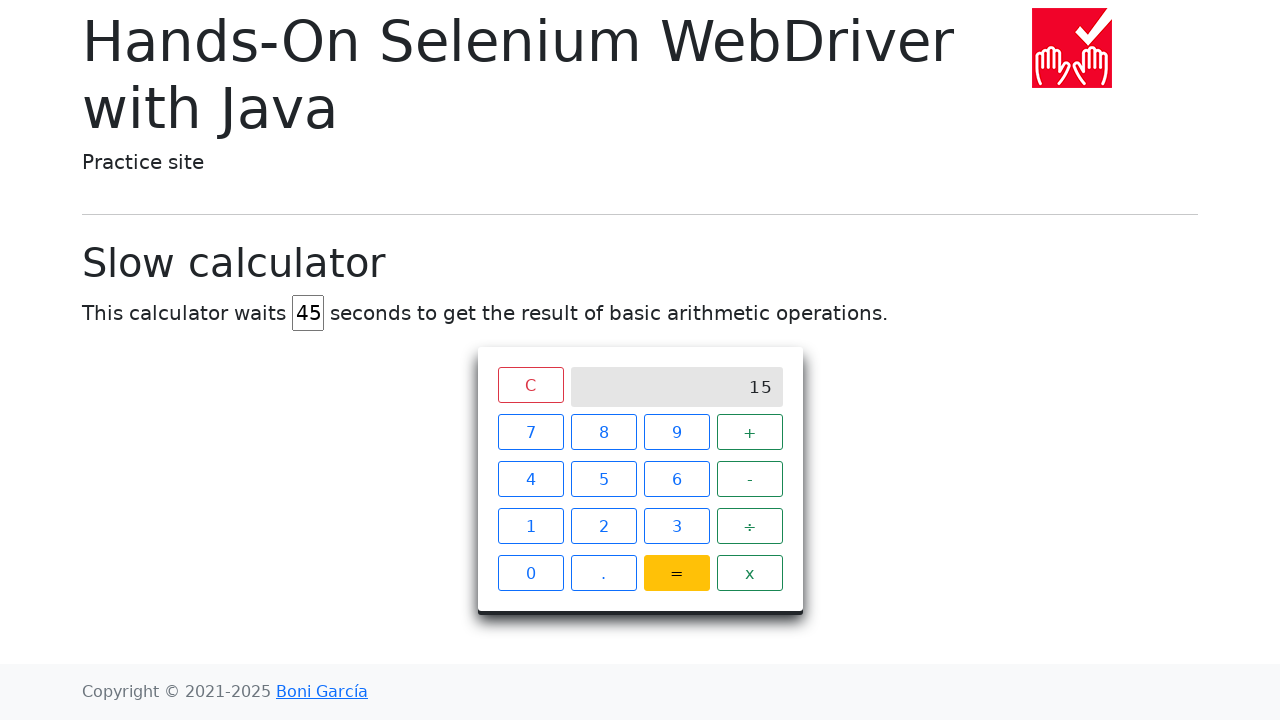

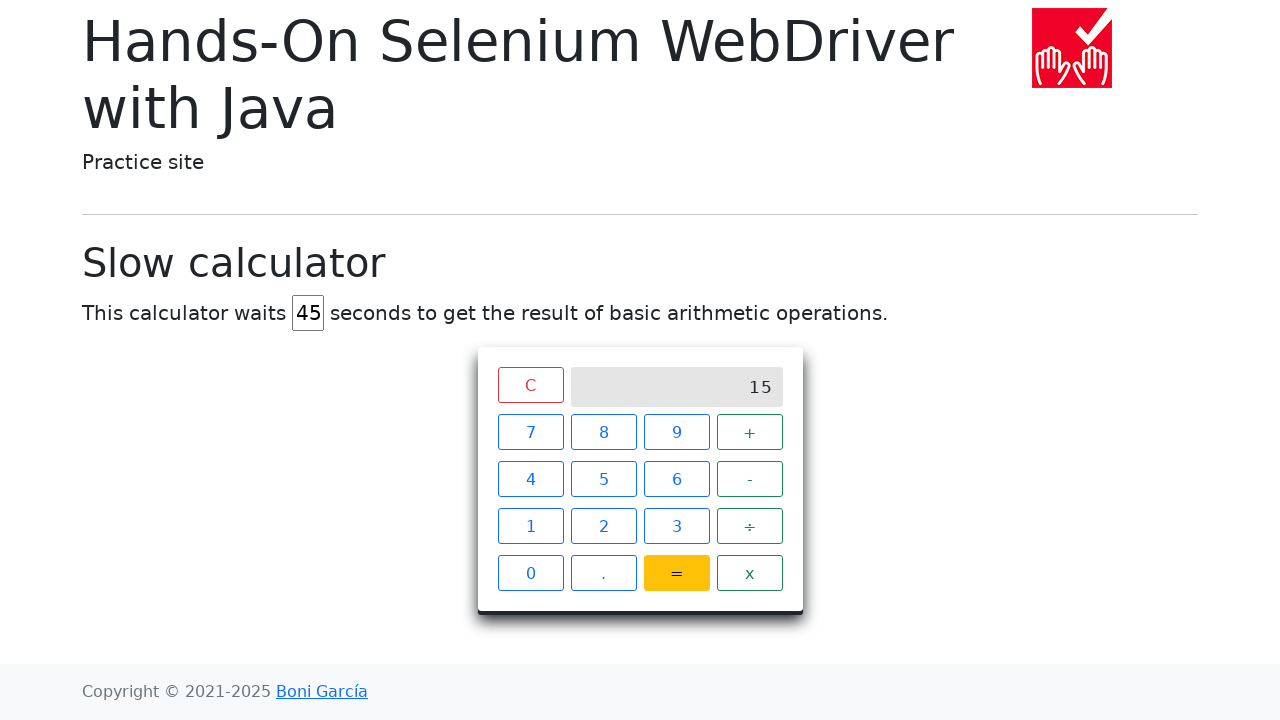